Tests clicking on the Guide navigation button and verifying its text content

Starting URL: https://v5.webdriver.io

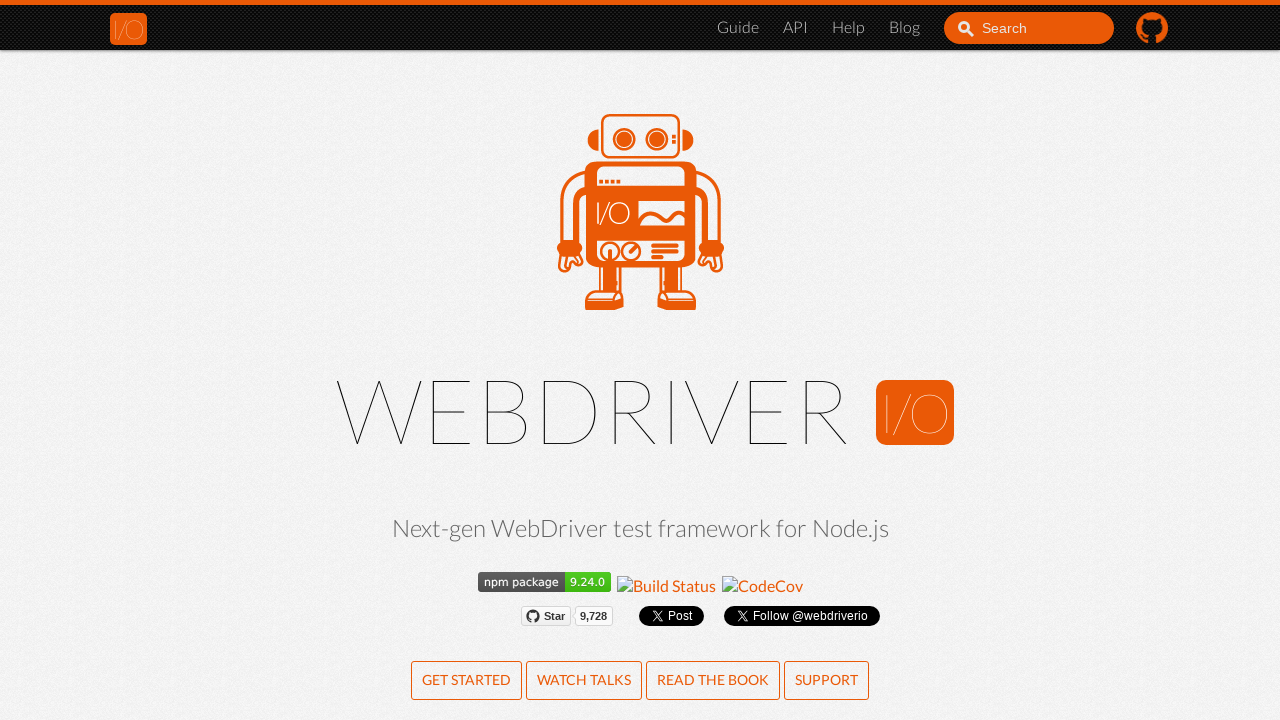

Waited for page to load (2000ms)
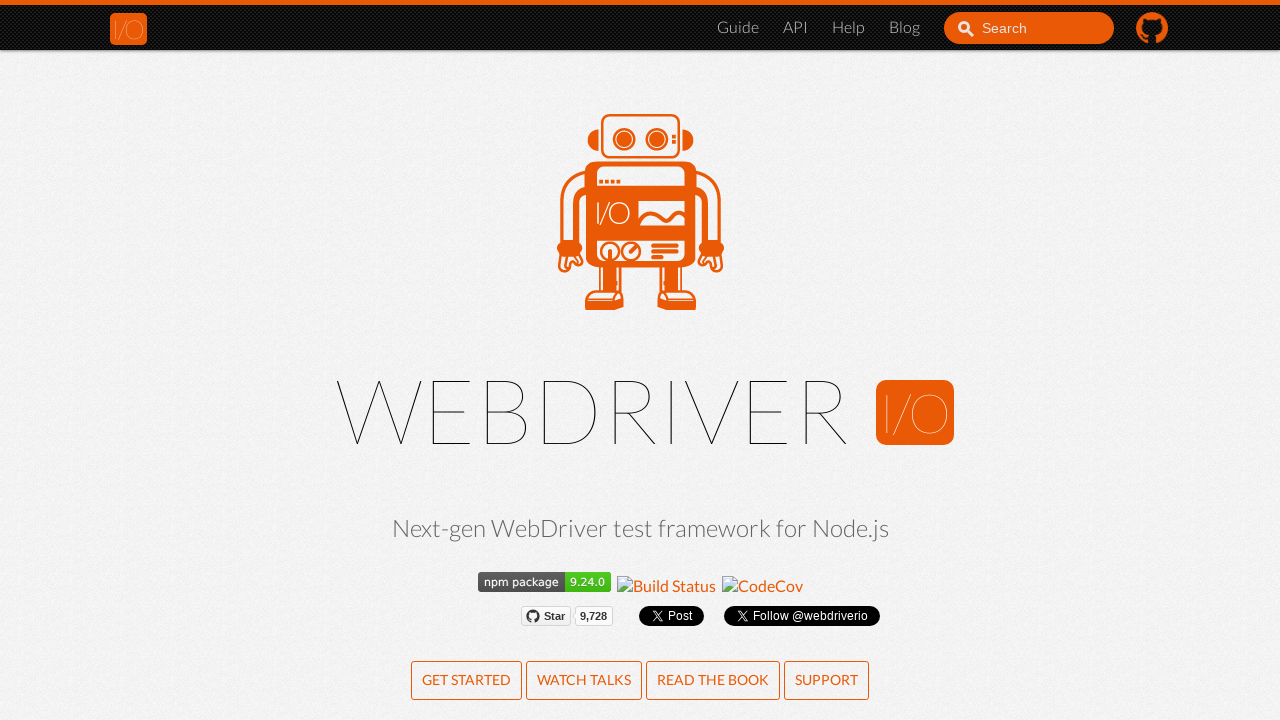

Located Guide navigation button
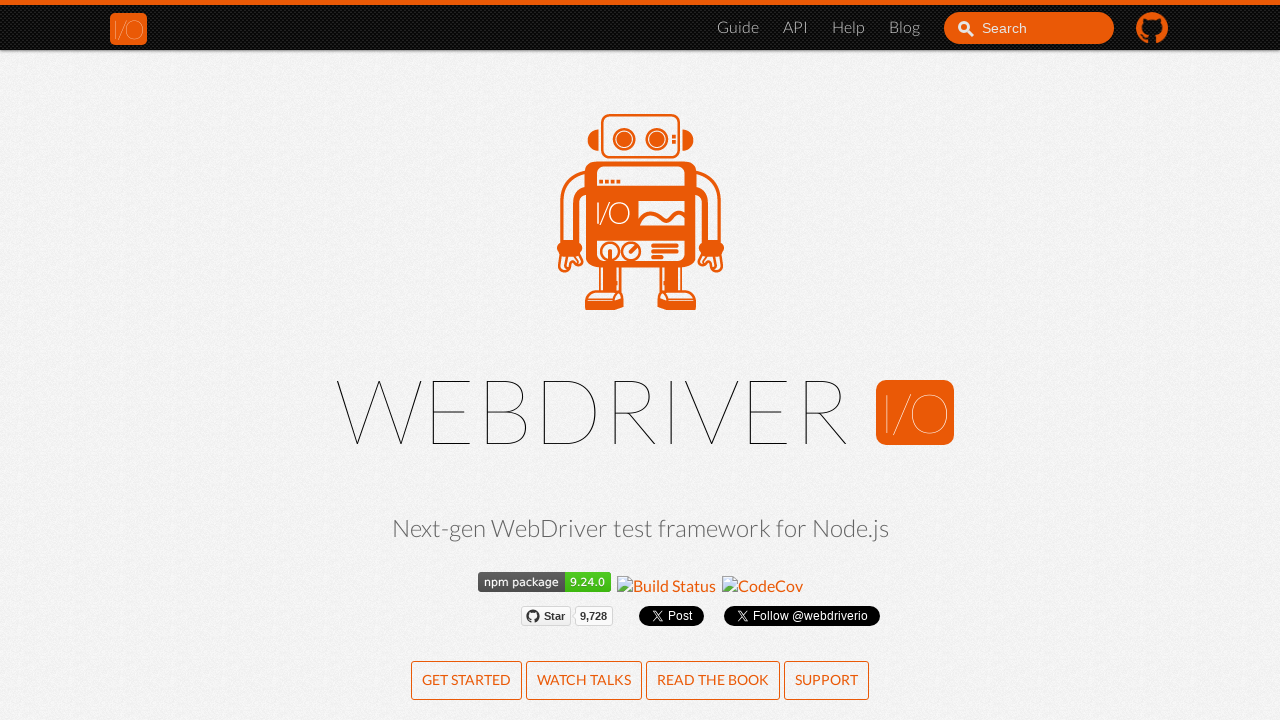

Clicked the Guide navigation button at (738, 28) on .nav-site.nav-site-internal [href="/docs/gettingstarted.html"]
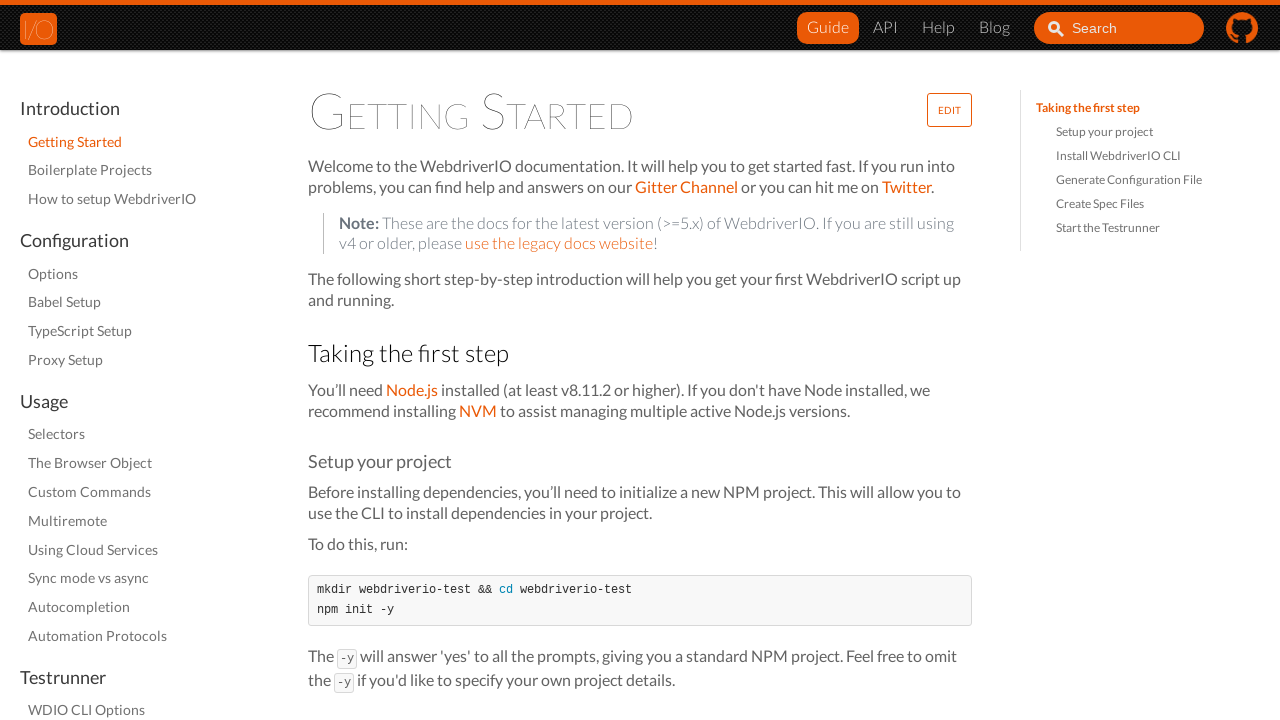

Waited for navigation to complete (2000ms)
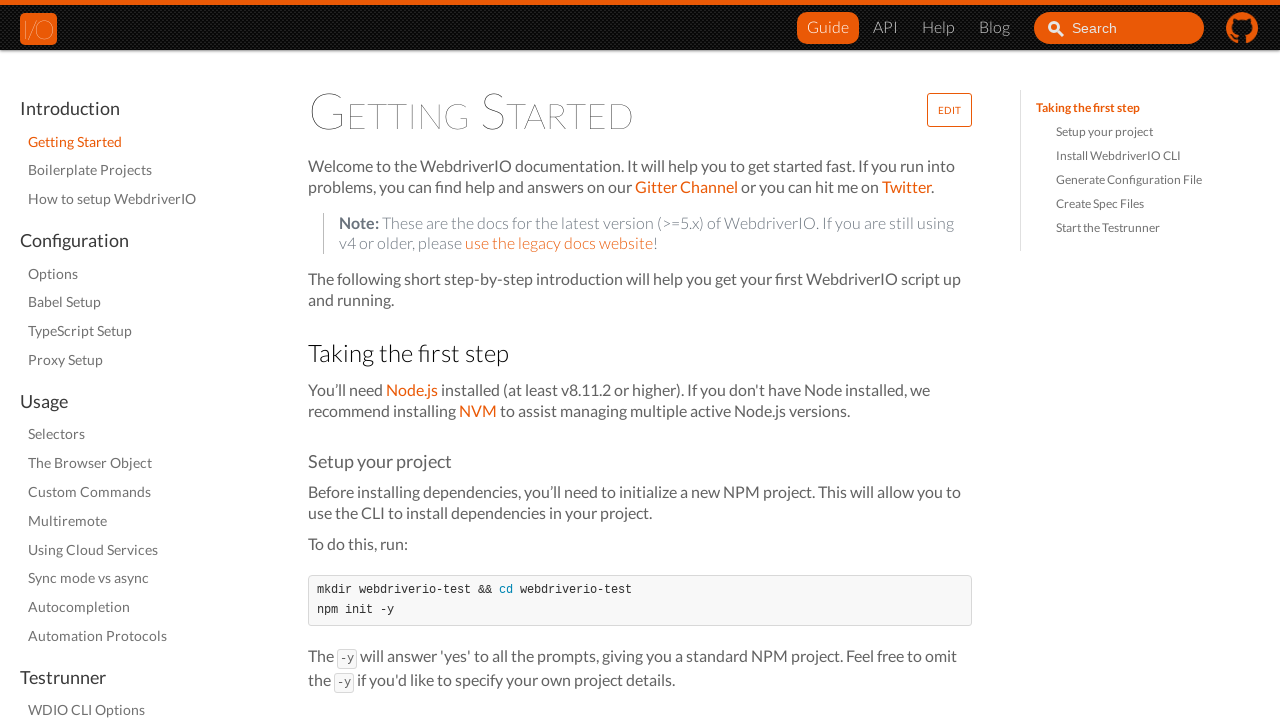

Retrieved Guide button text content
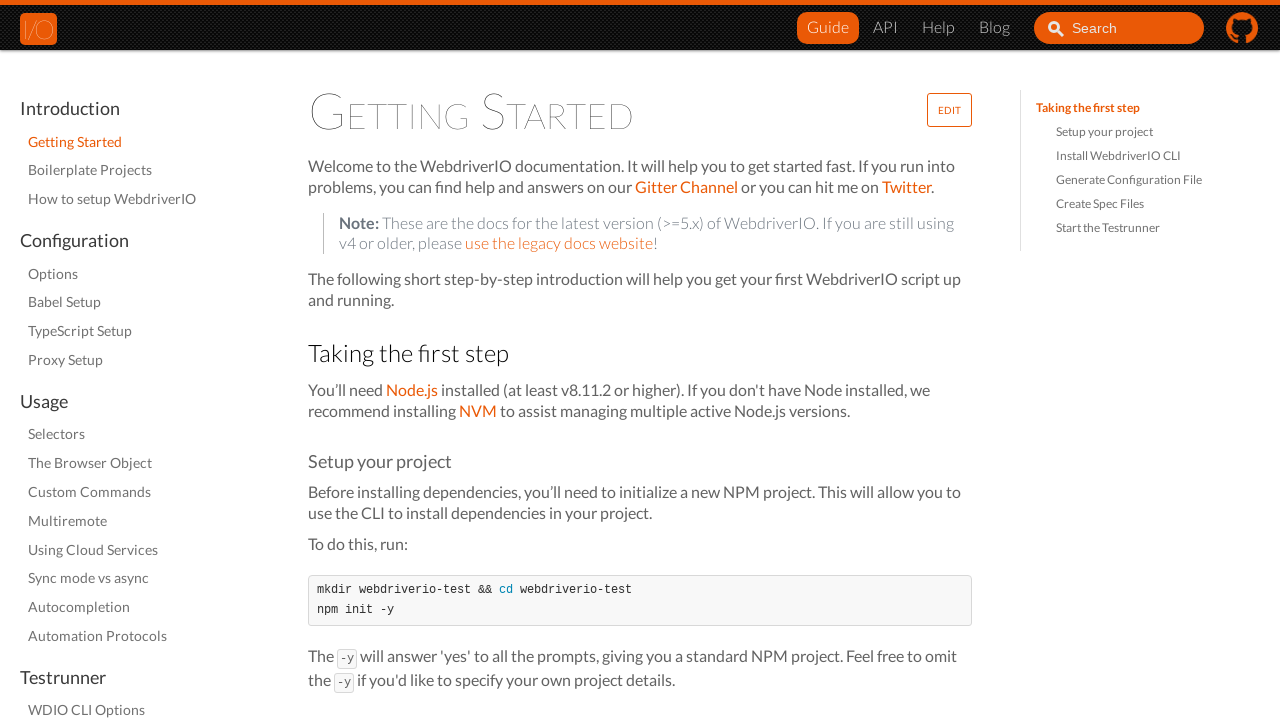

Verified Guide button text matches expected value 'Guide'
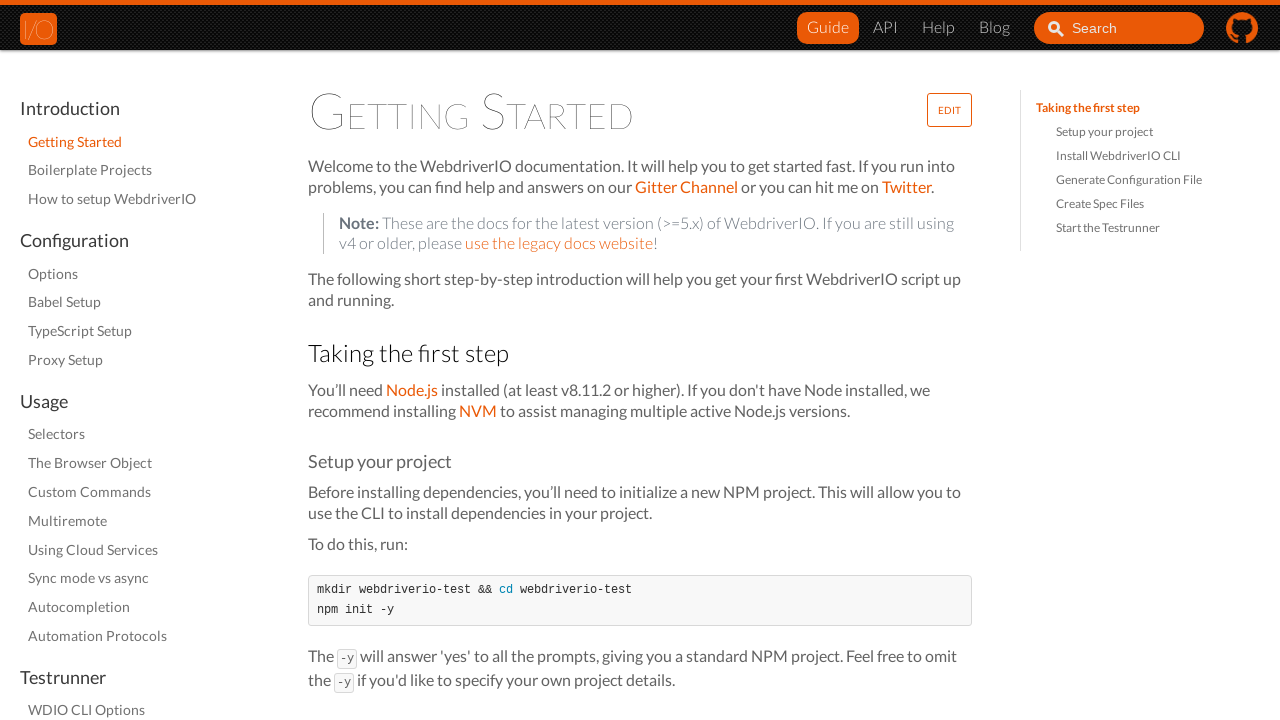

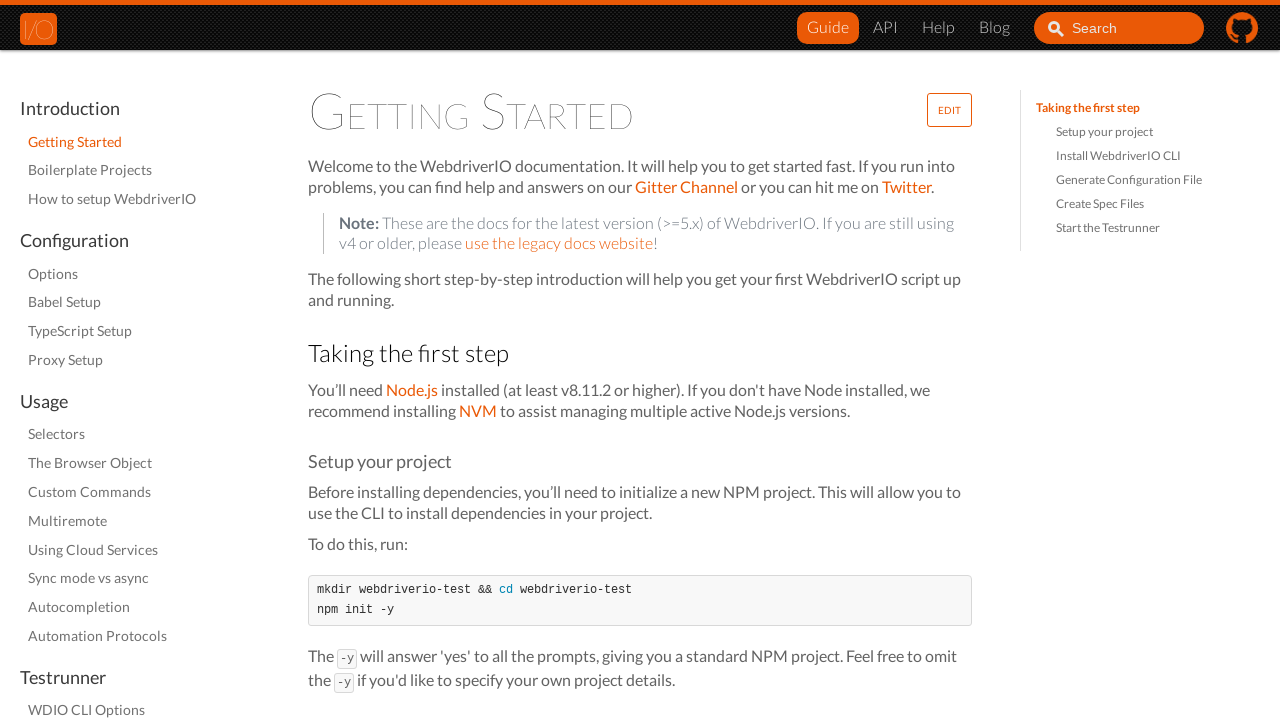